Tests that other controls are hidden when editing a todo item

Starting URL: https://demo.playwright.dev/todomvc

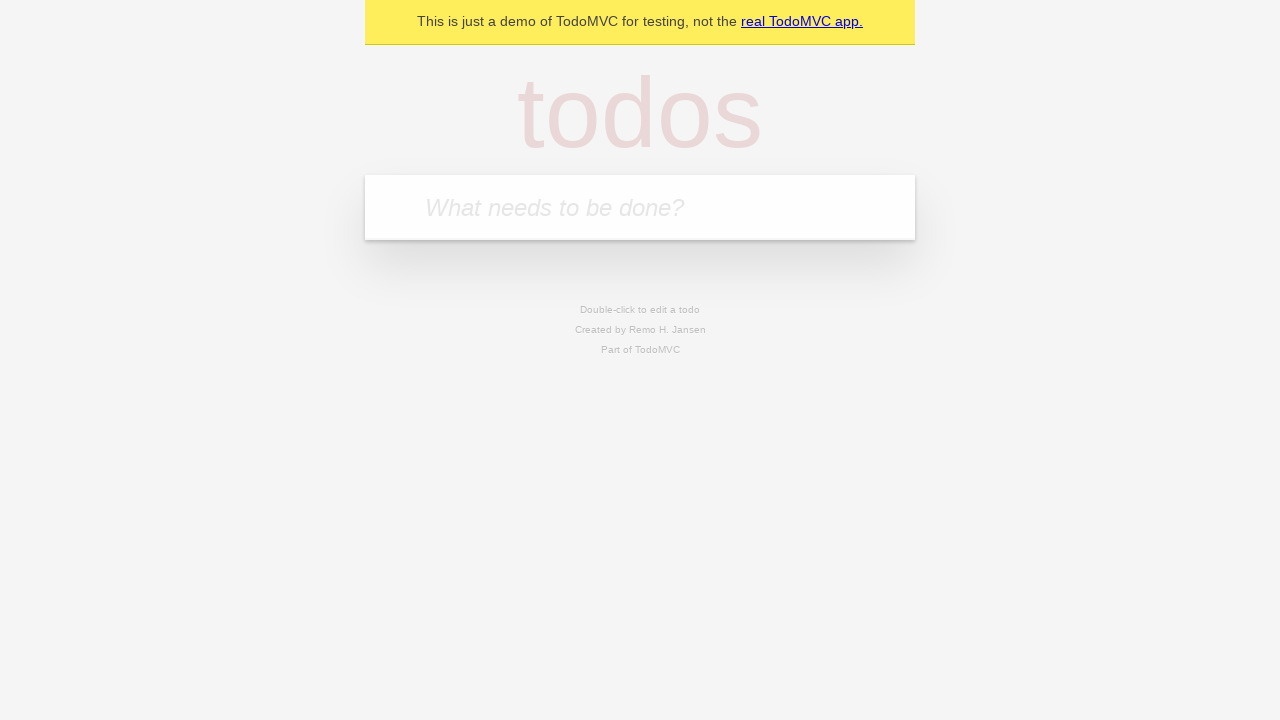

Filled todo input with 'buy some cheese' on internal:attr=[placeholder="What needs to be done?"i]
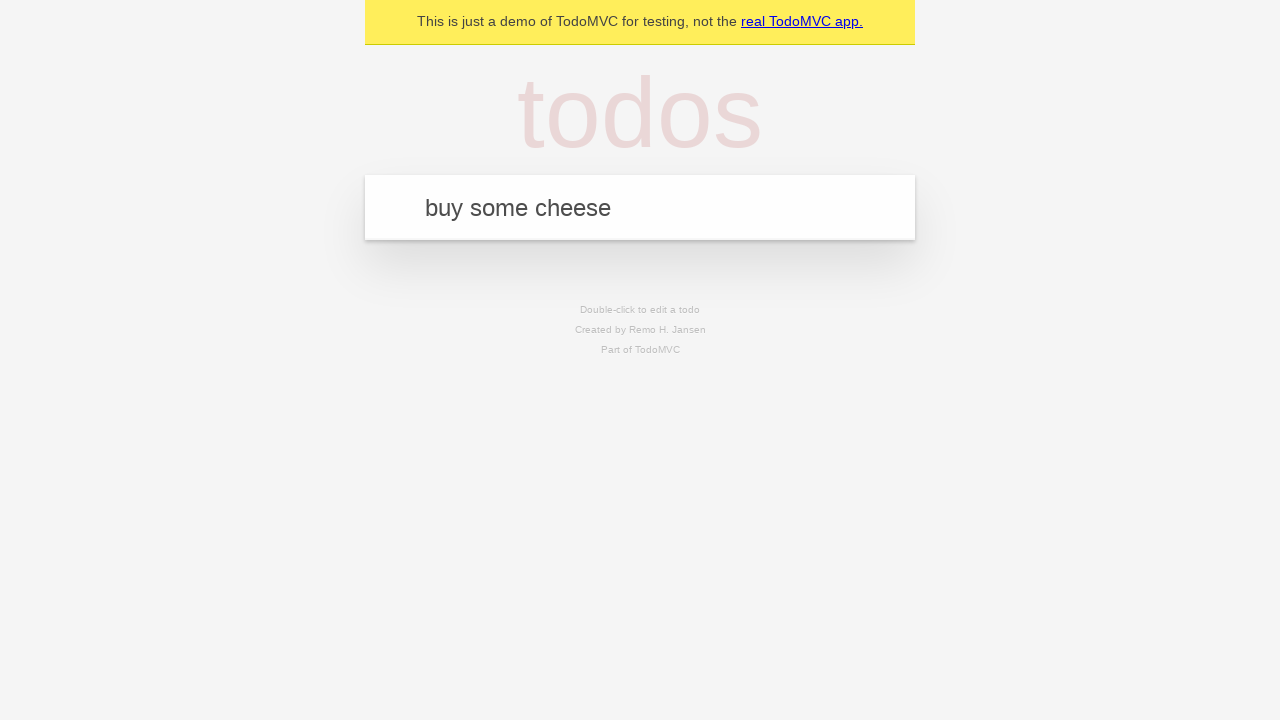

Pressed Enter to create first todo on internal:attr=[placeholder="What needs to be done?"i]
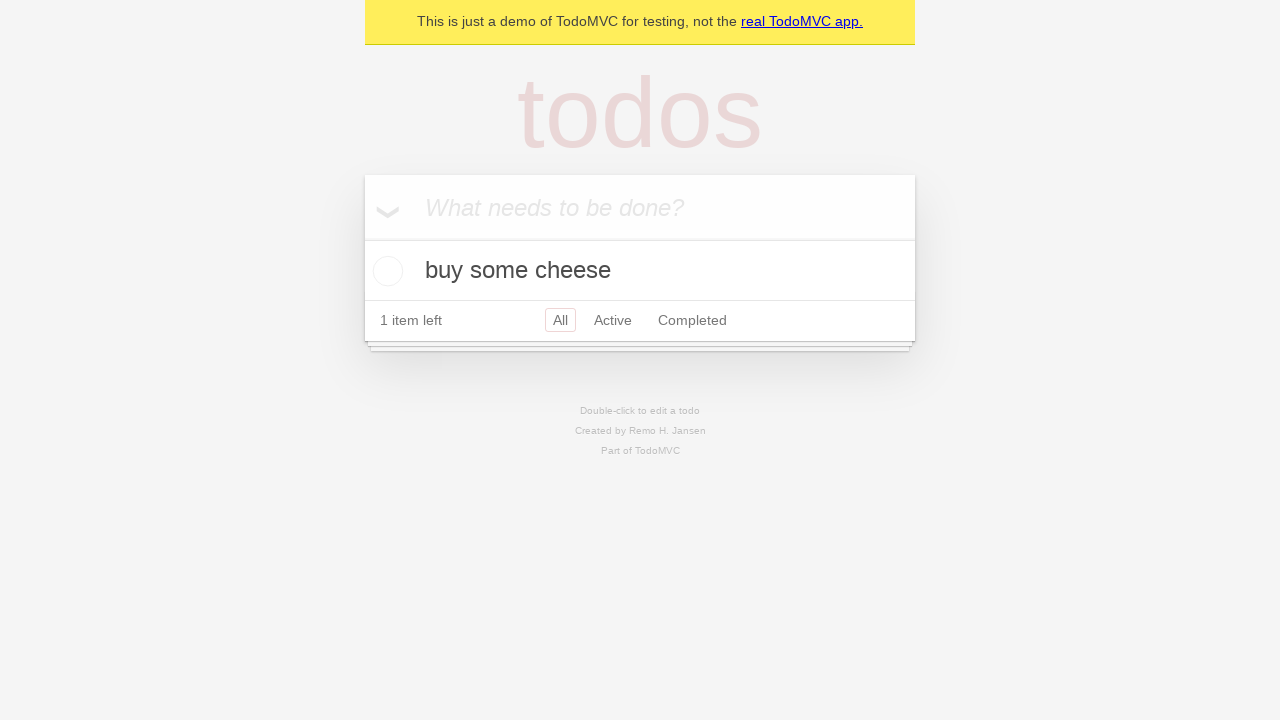

Filled todo input with 'feed the cat' on internal:attr=[placeholder="What needs to be done?"i]
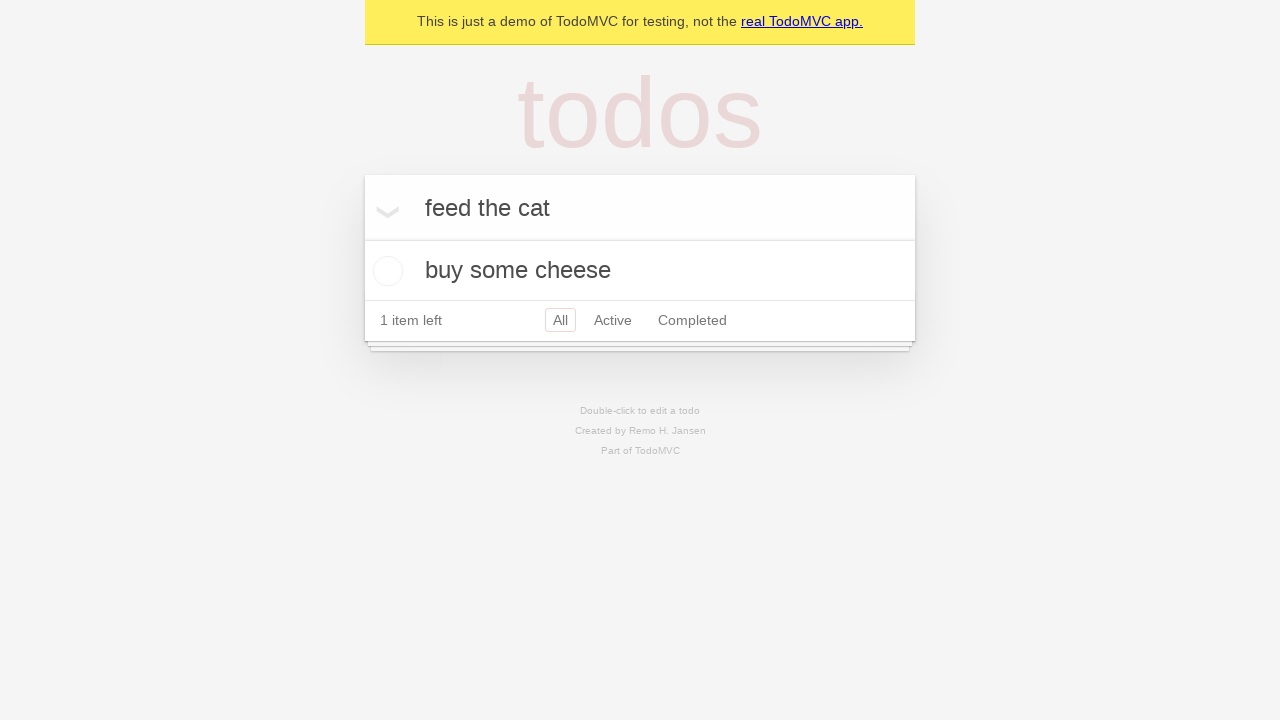

Pressed Enter to create second todo on internal:attr=[placeholder="What needs to be done?"i]
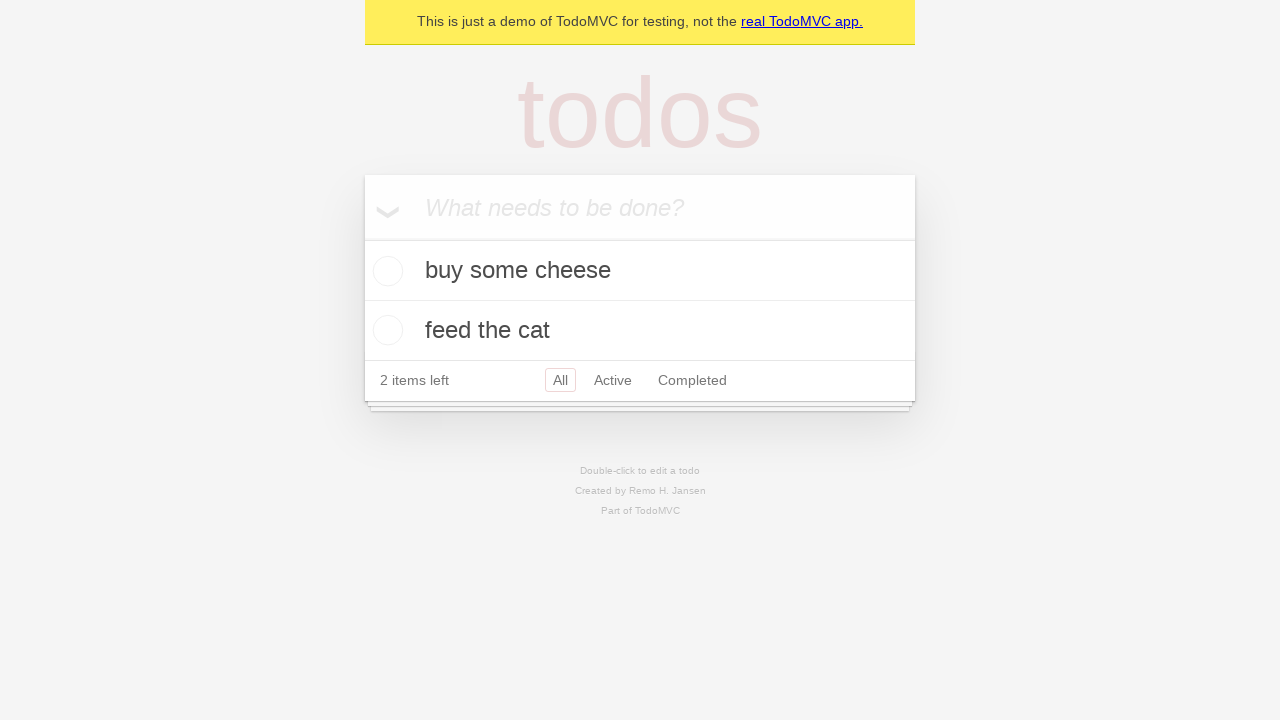

Filled todo input with 'book a doctors appointment' on internal:attr=[placeholder="What needs to be done?"i]
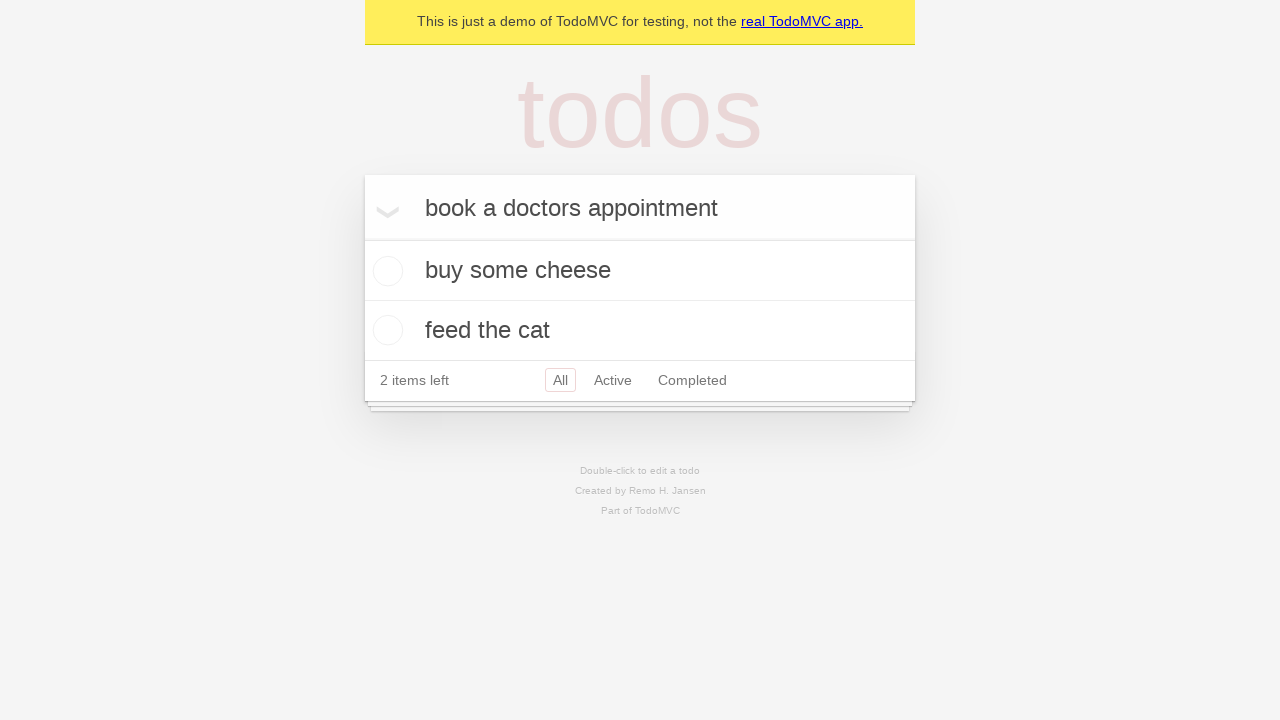

Pressed Enter to create third todo on internal:attr=[placeholder="What needs to be done?"i]
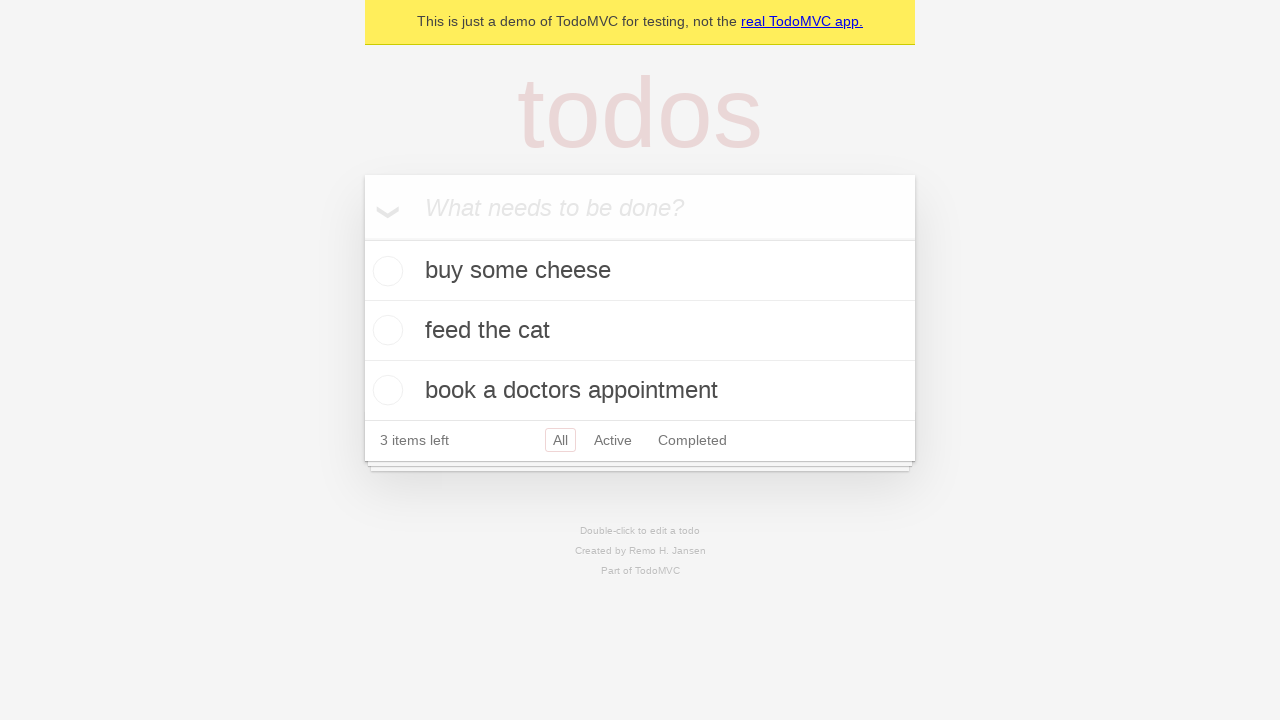

Double-clicked second todo to enter edit mode at (640, 331) on internal:testid=[data-testid="todo-item"s] >> nth=1
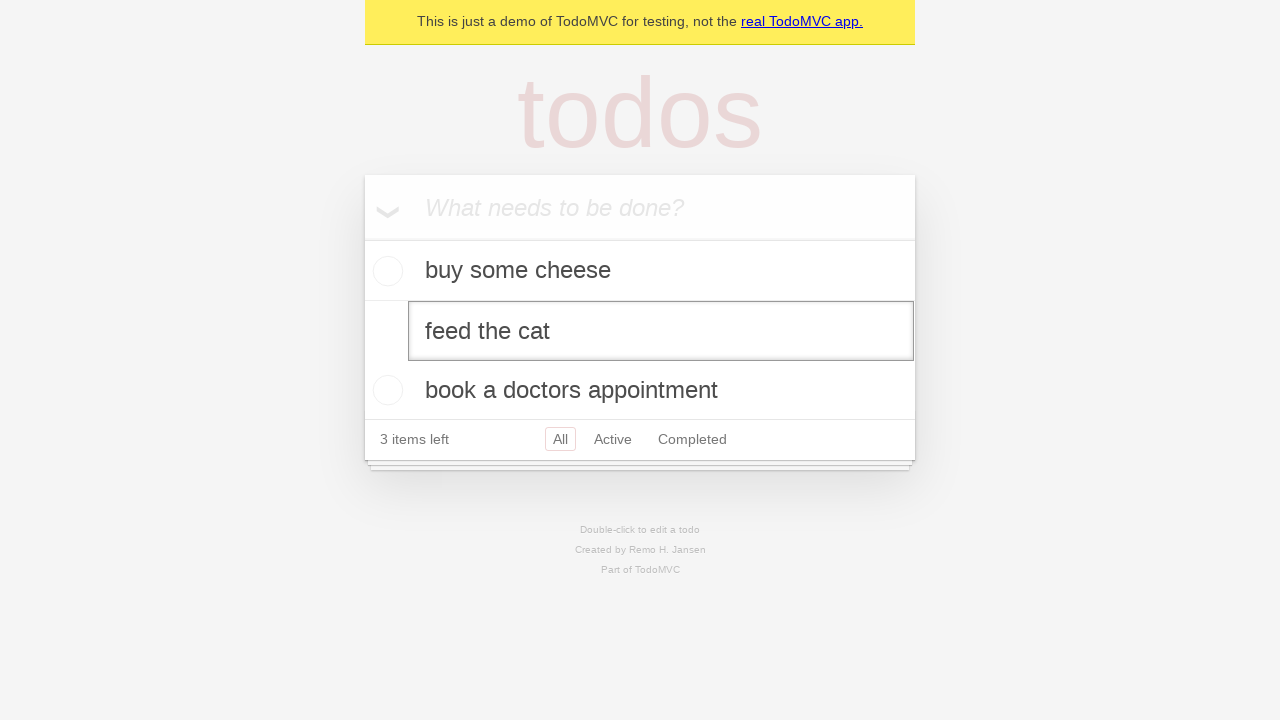

Edit textbox appeared for second todo
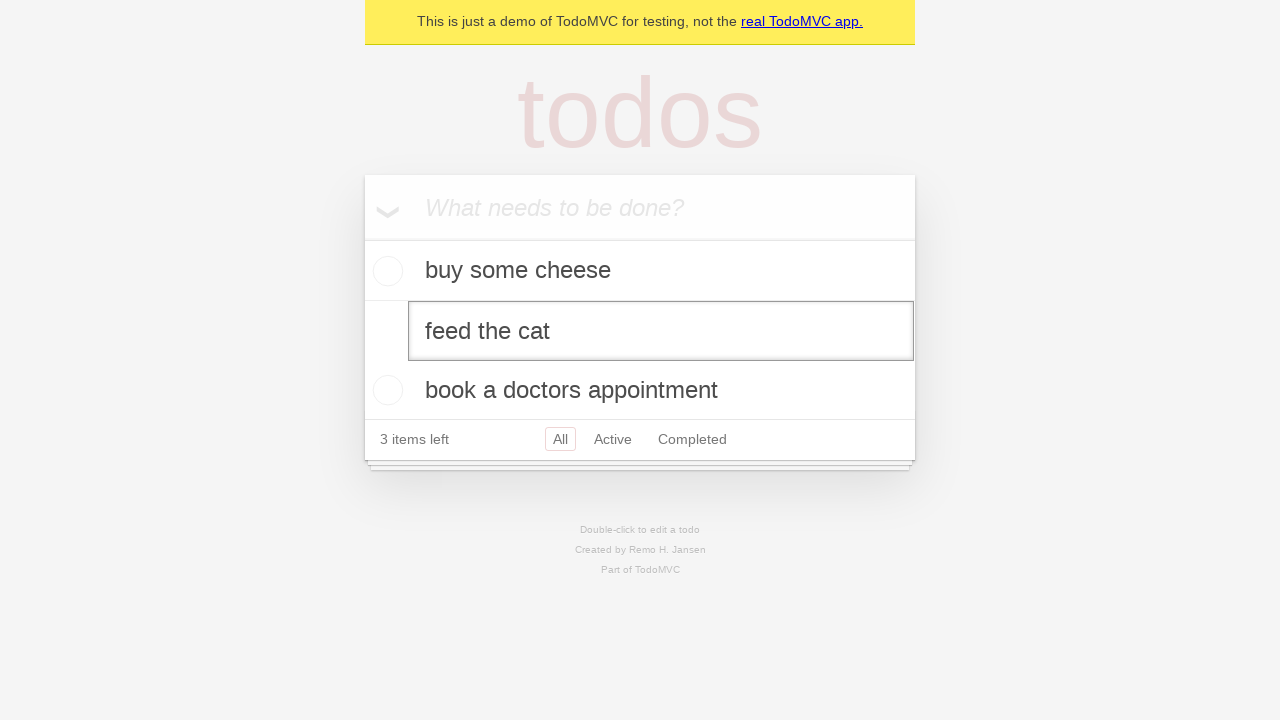

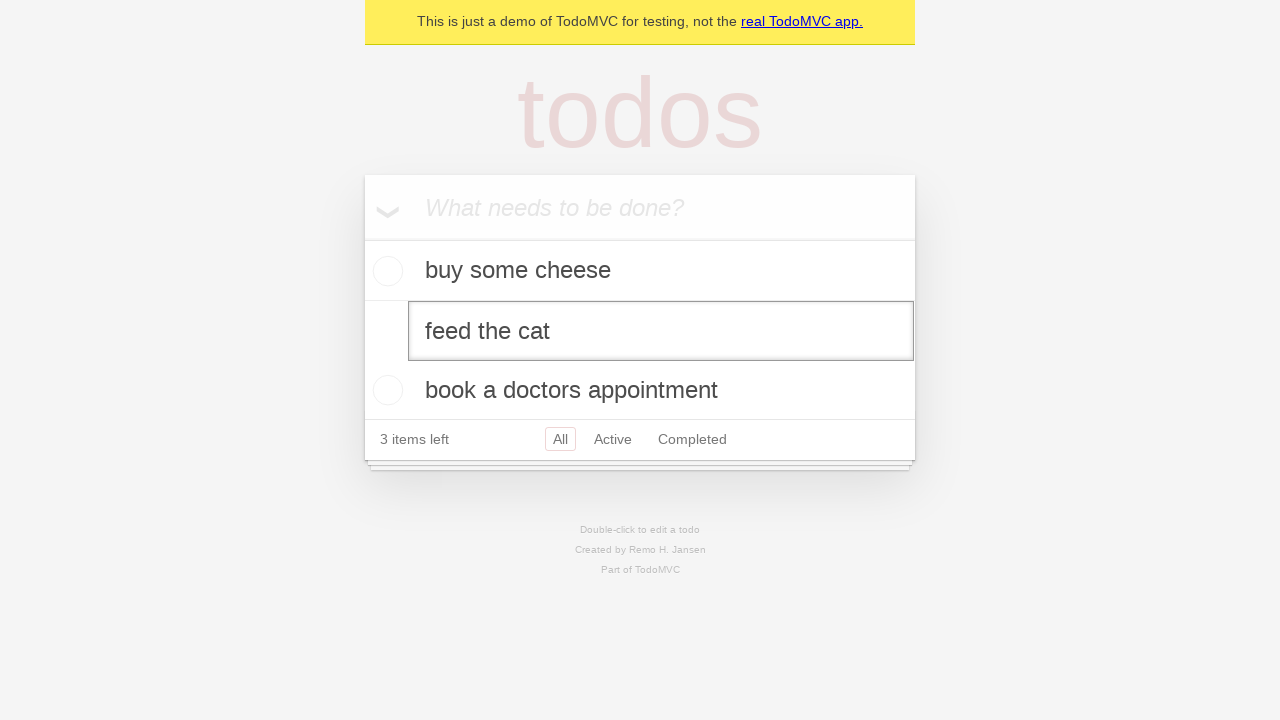